Tests the search functionality on python.org by clearing the search bar, entering a search query for "getting started with python", and submitting the search.

Starting URL: https://www.python.org

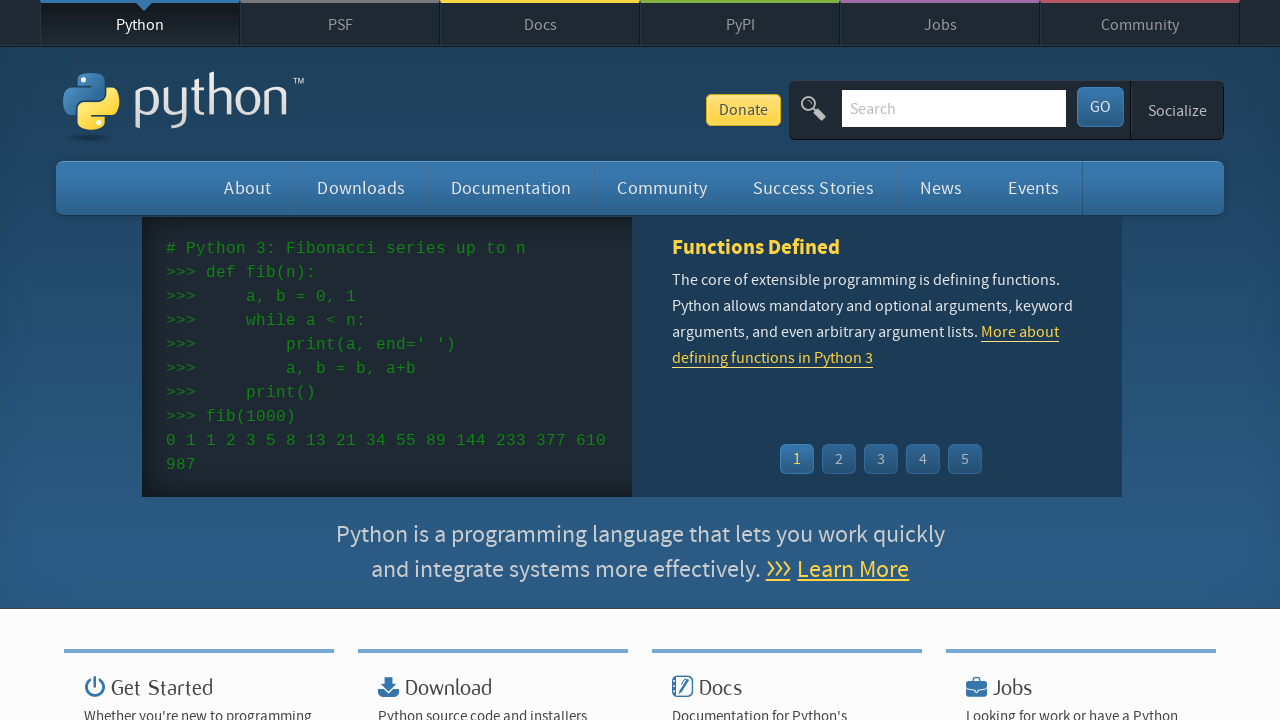

Cleared the search bar on input[name='q']
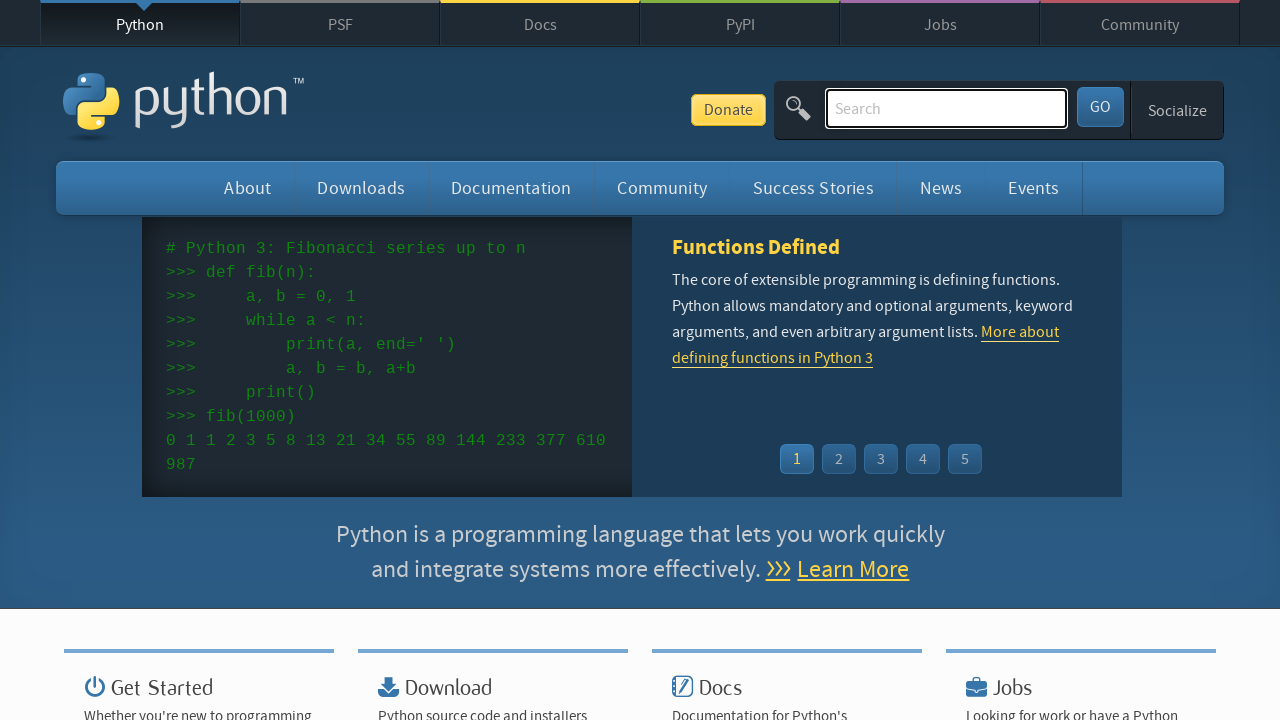

Entered search query 'getting started with python' in search bar on input[name='q']
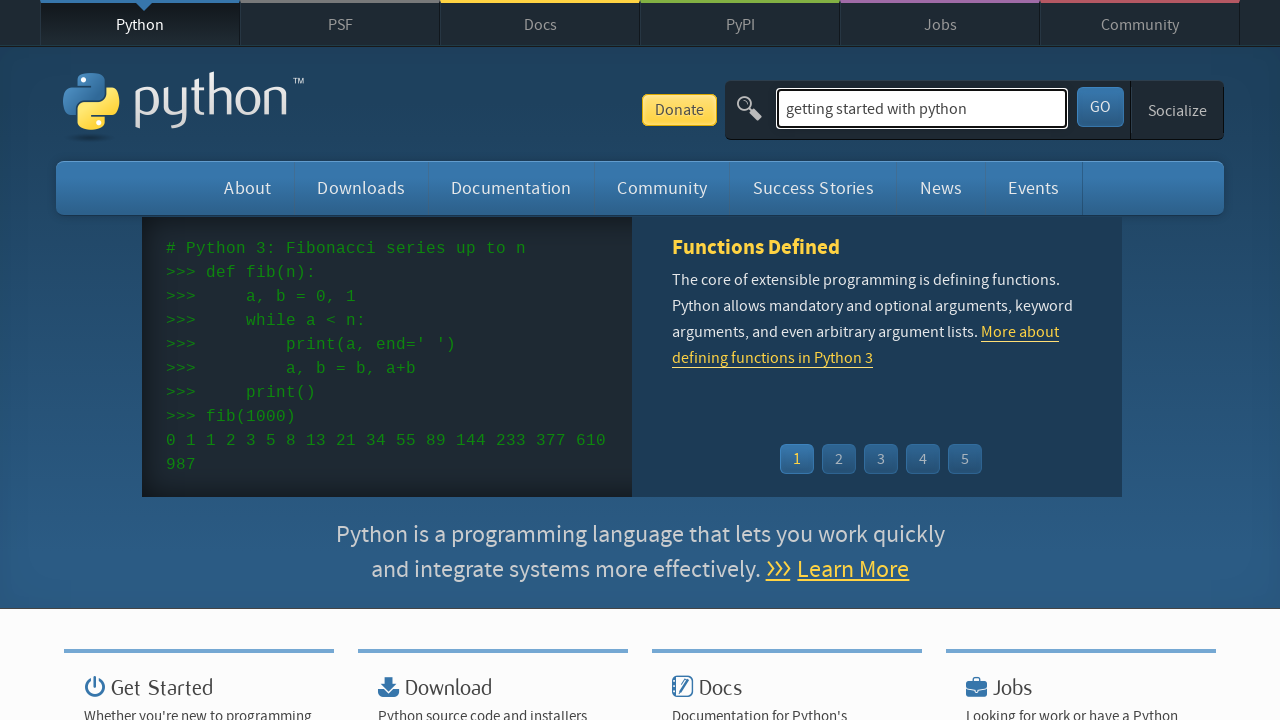

Submitted search by pressing Enter on input[name='q']
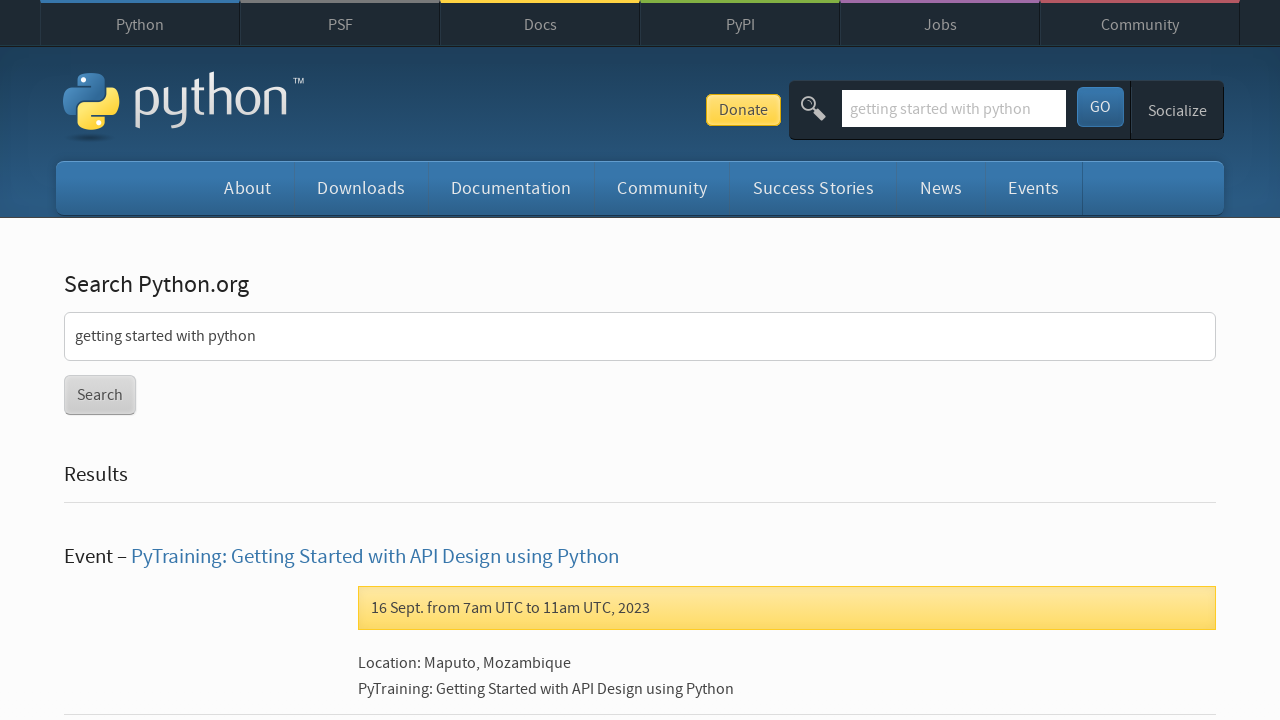

Search results page loaded (networkidle)
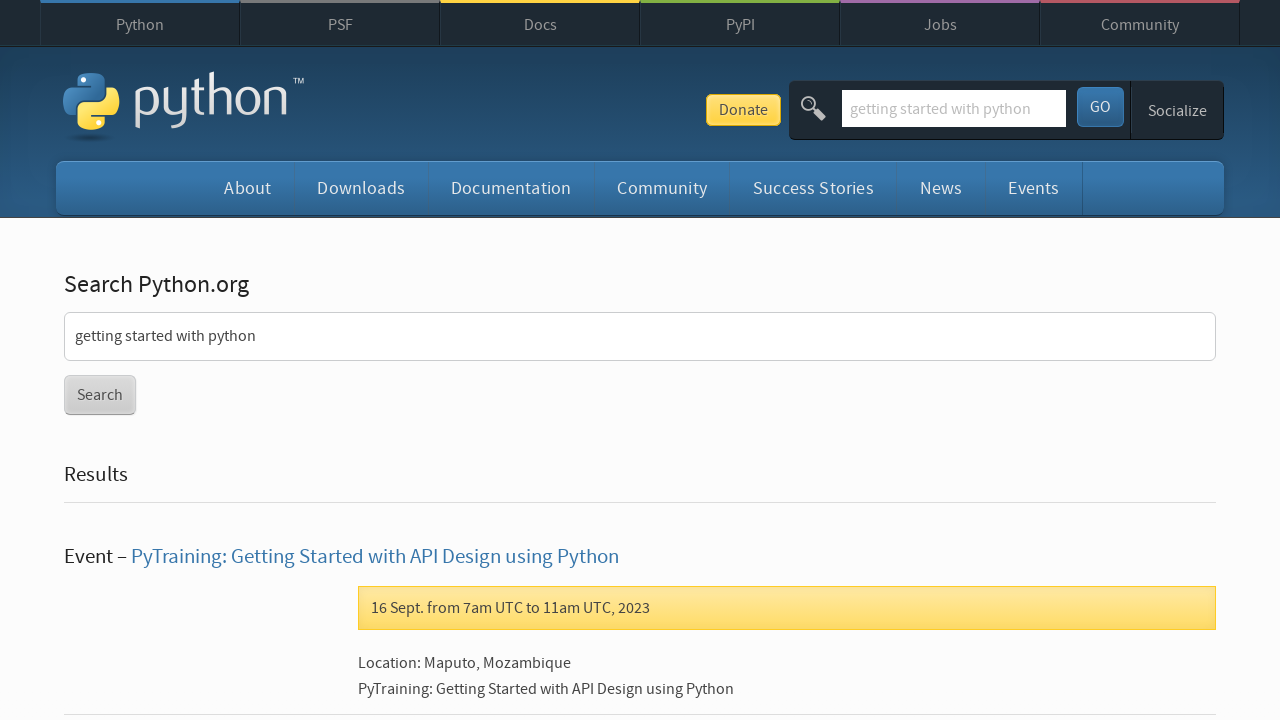

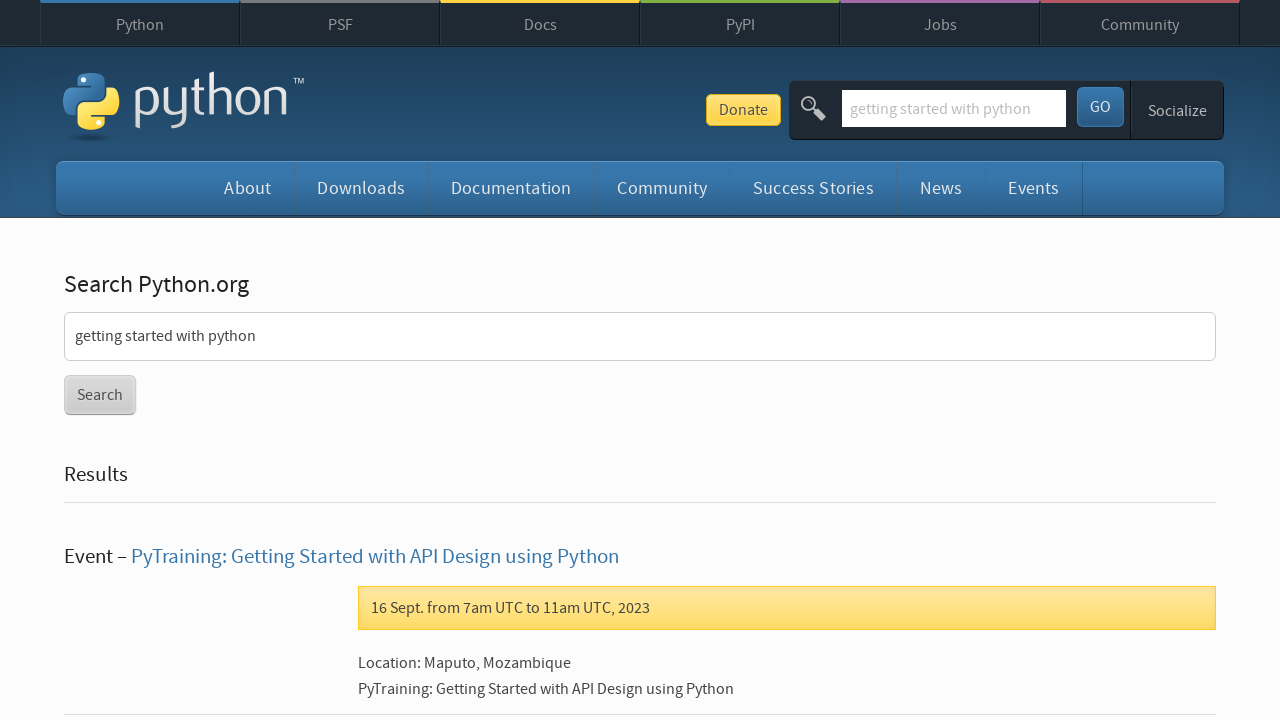